Tests a student registration form by filling in student ID, name, course, and CPF fields, then submitting the form and verifying the confirmation page displays the entered data.

Starting URL: https://osmarbraz.github.io/cadastroaluno_html

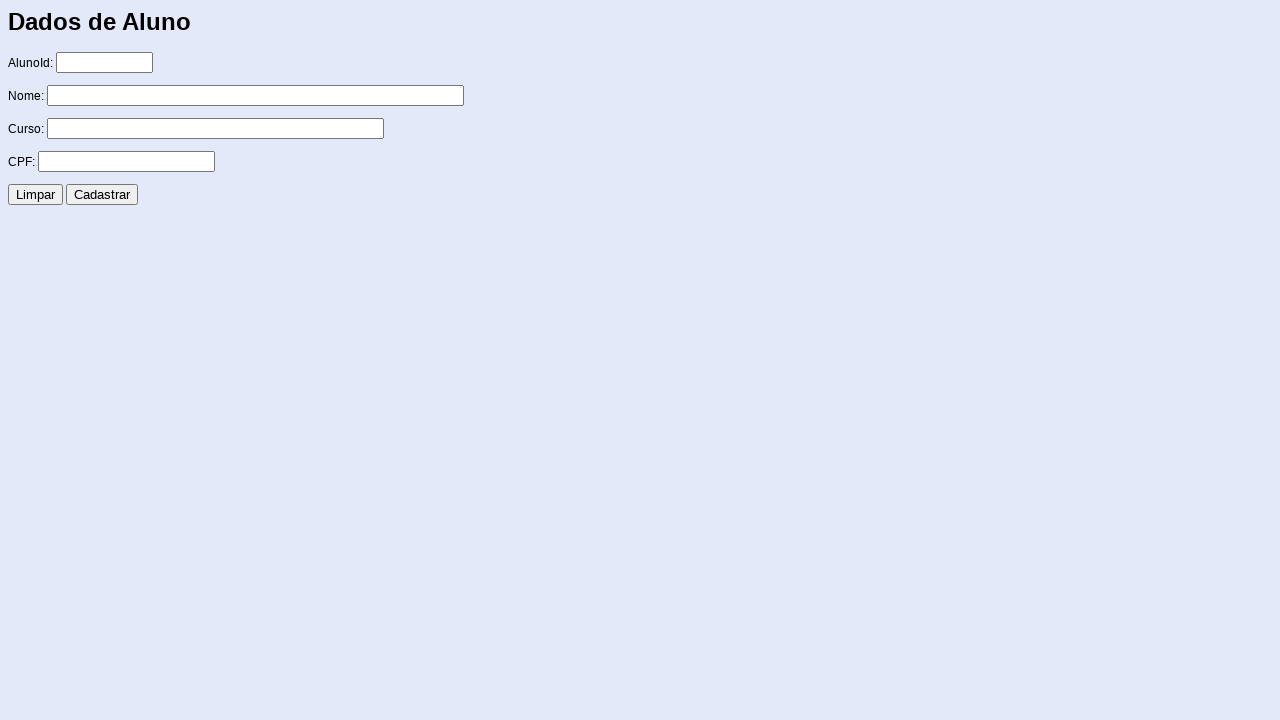

Filled student ID field with '1' on input[name='alunoId']
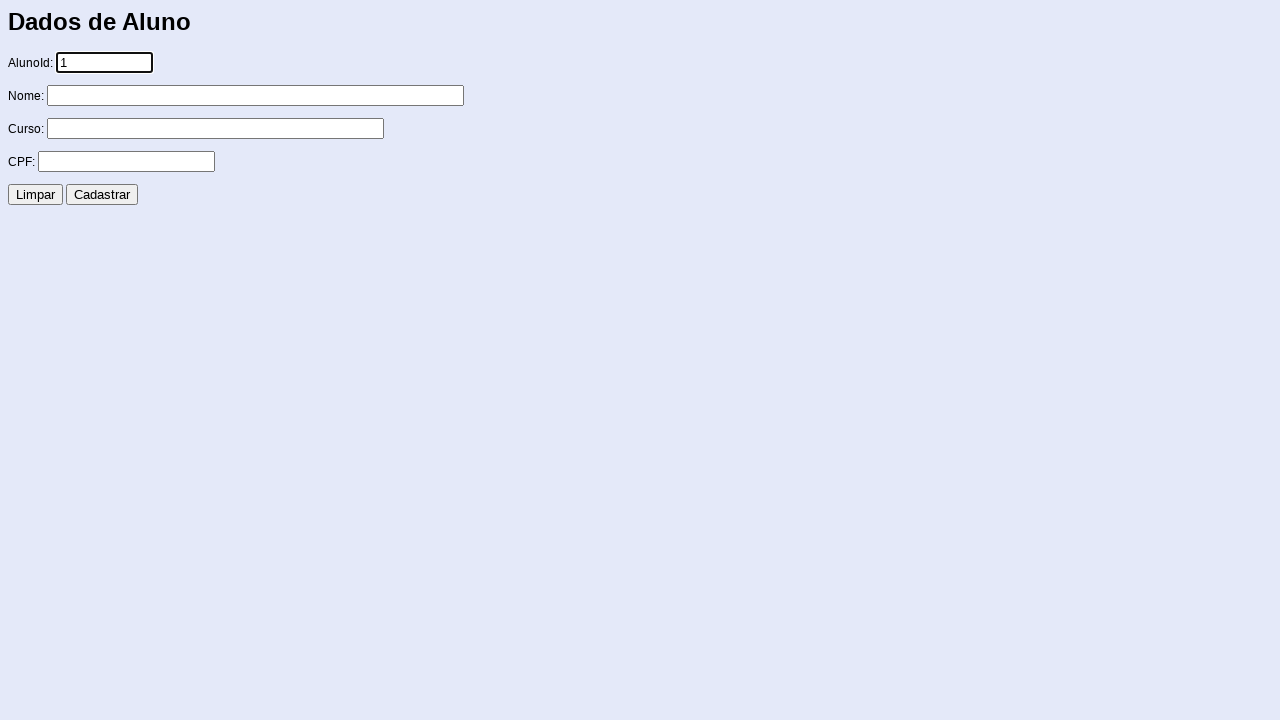

Filled name field with 'João da Silva' on input[name='nome']
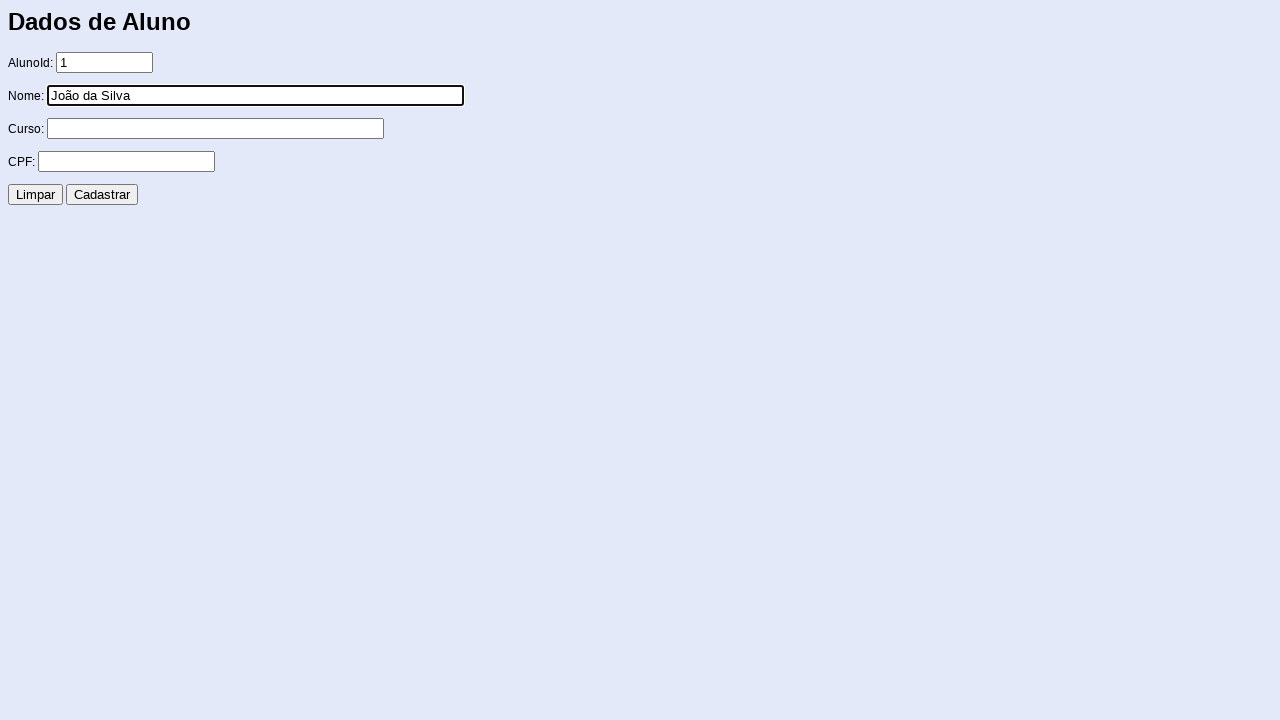

Filled course field with 'CCP' on input[name='curso']
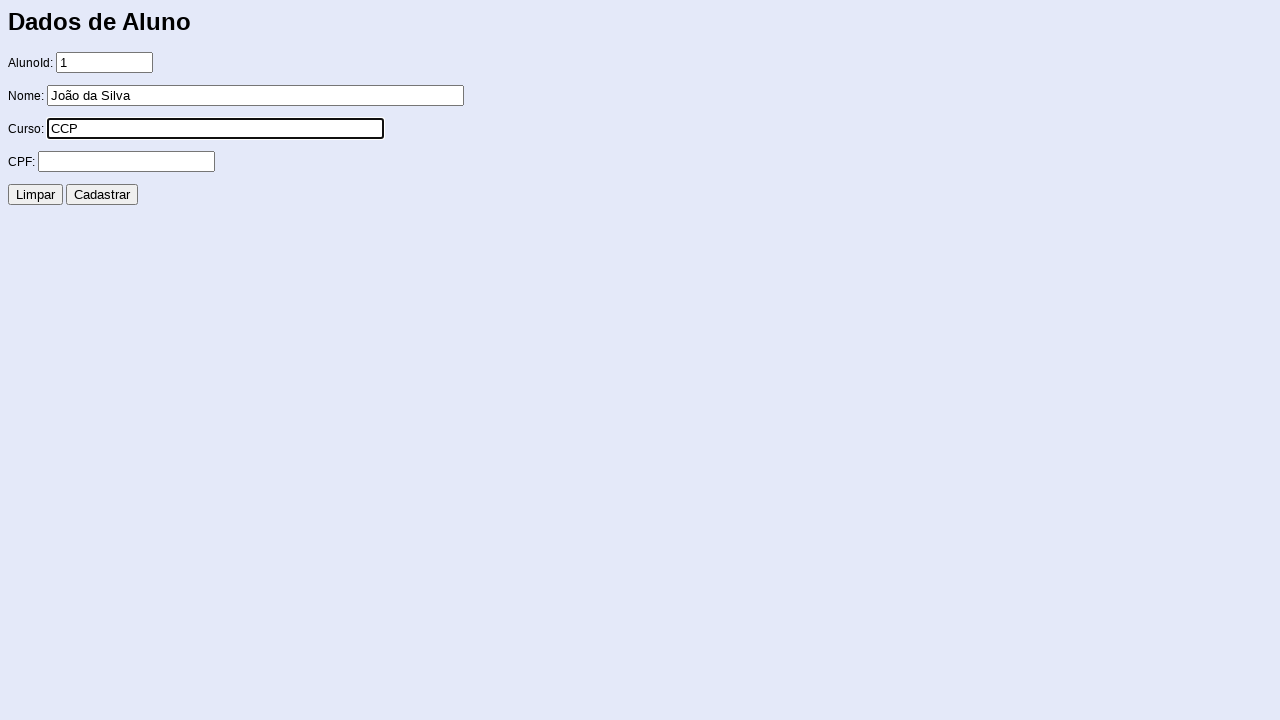

Filled CPF field with '123456789' on input[name='CPF']
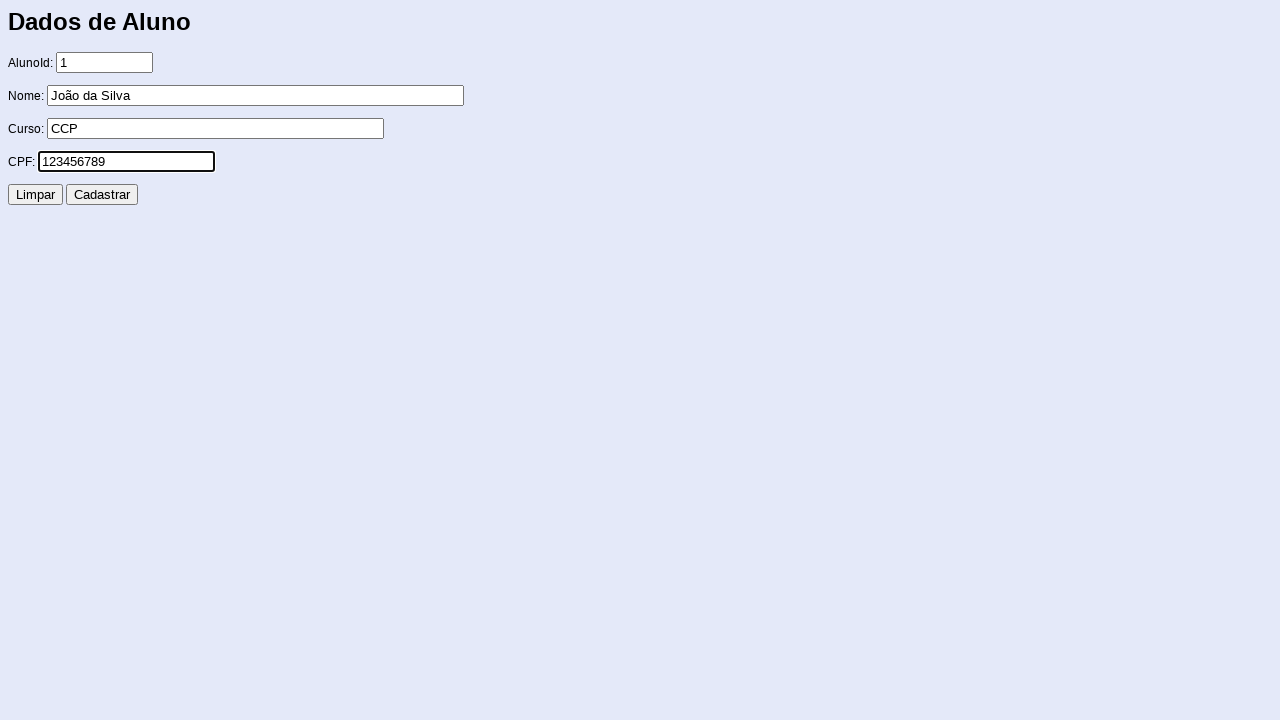

Clicked the register button to submit the form at (102, 195) on [name='Cadastrar']
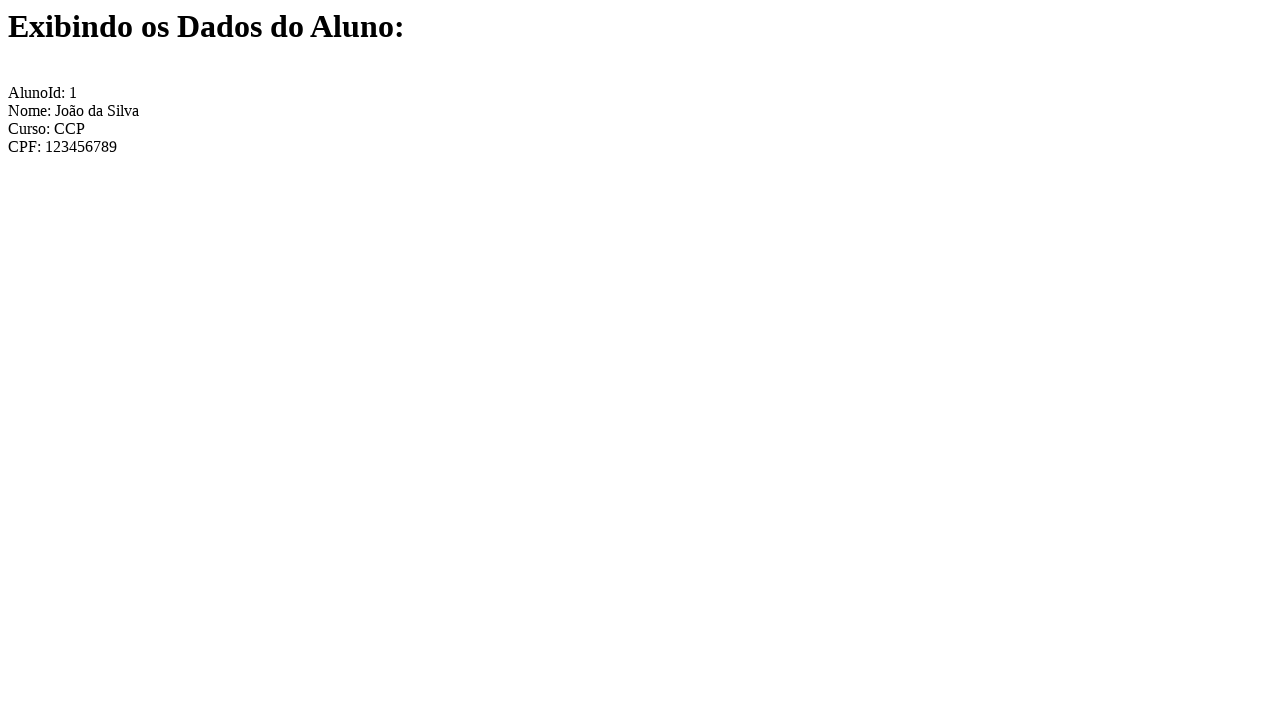

Confirmation page loaded with student registration data
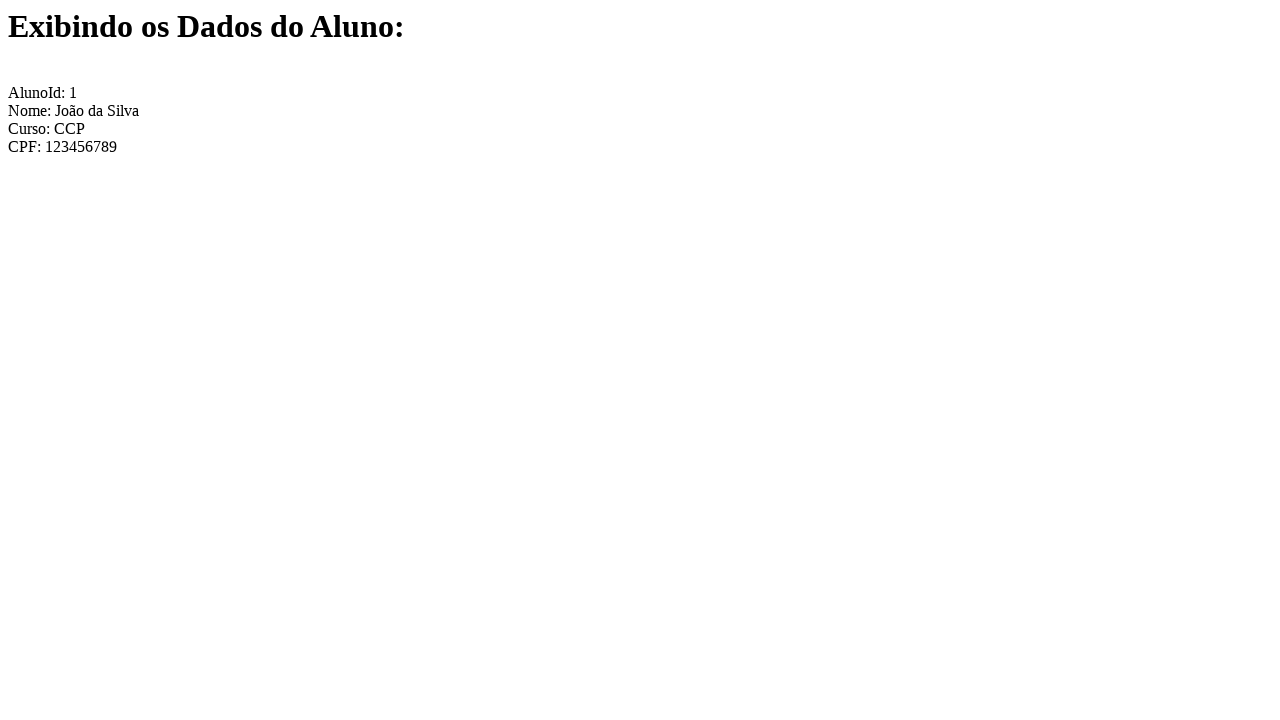

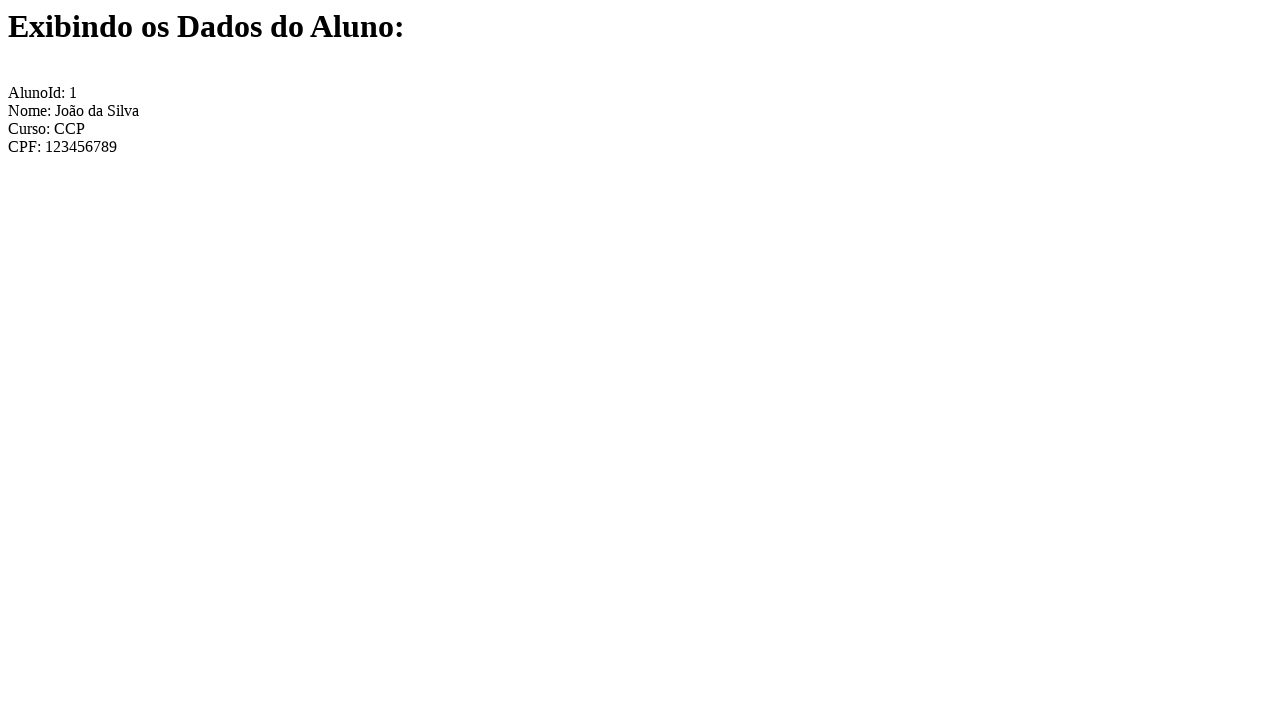